Navigates to MakeMyTrip homepage and verifies the page loads successfully

Starting URL: https://www.makemytrip.com/

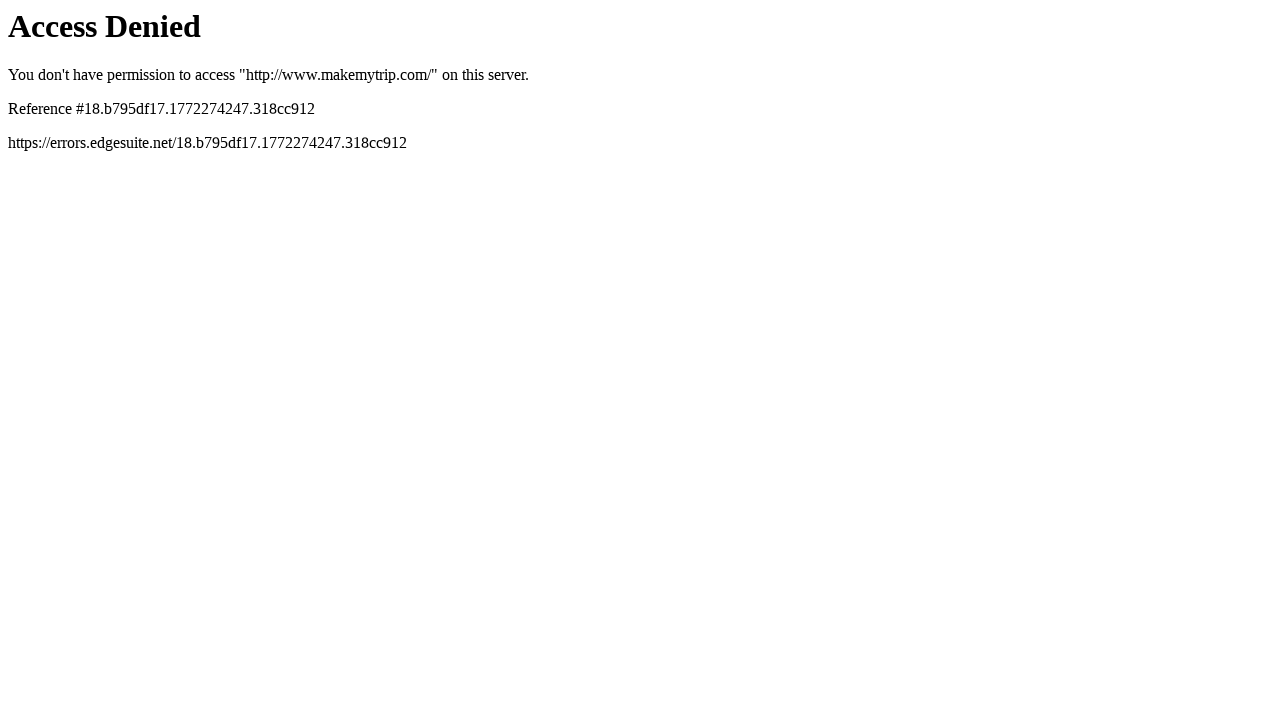

Navigated to MakeMyTrip homepage
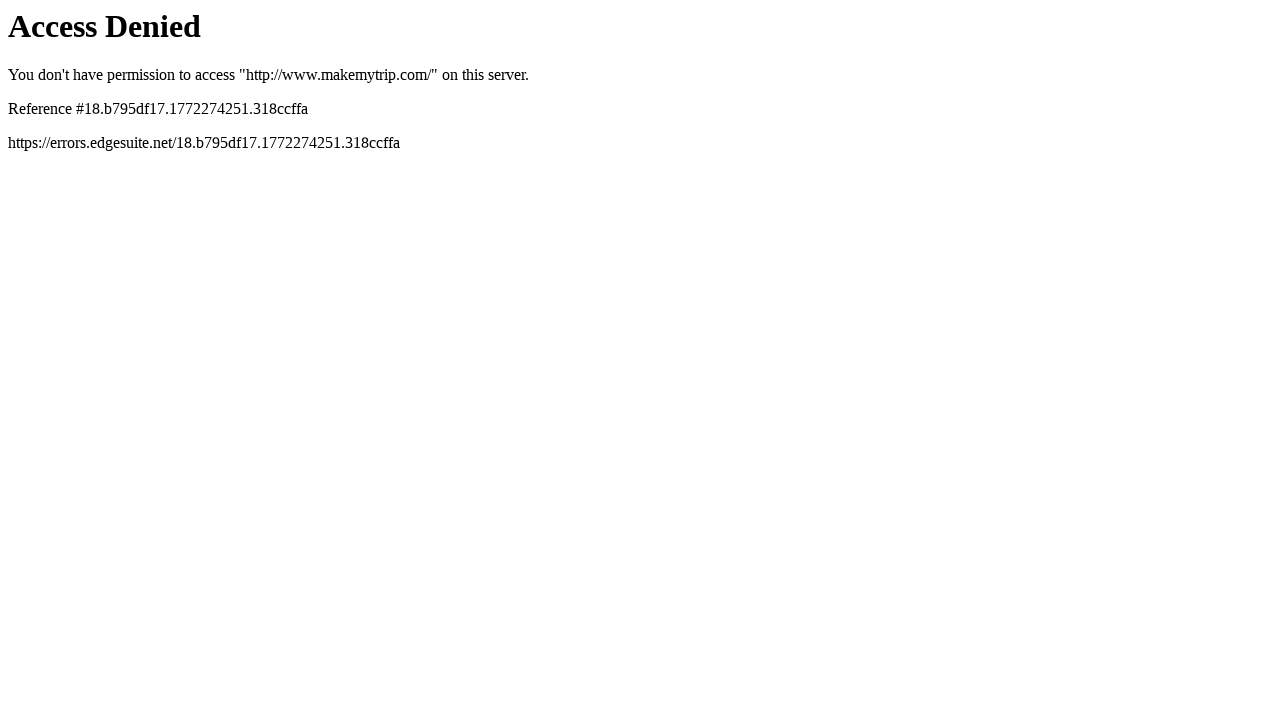

Waited for page DOM to fully load
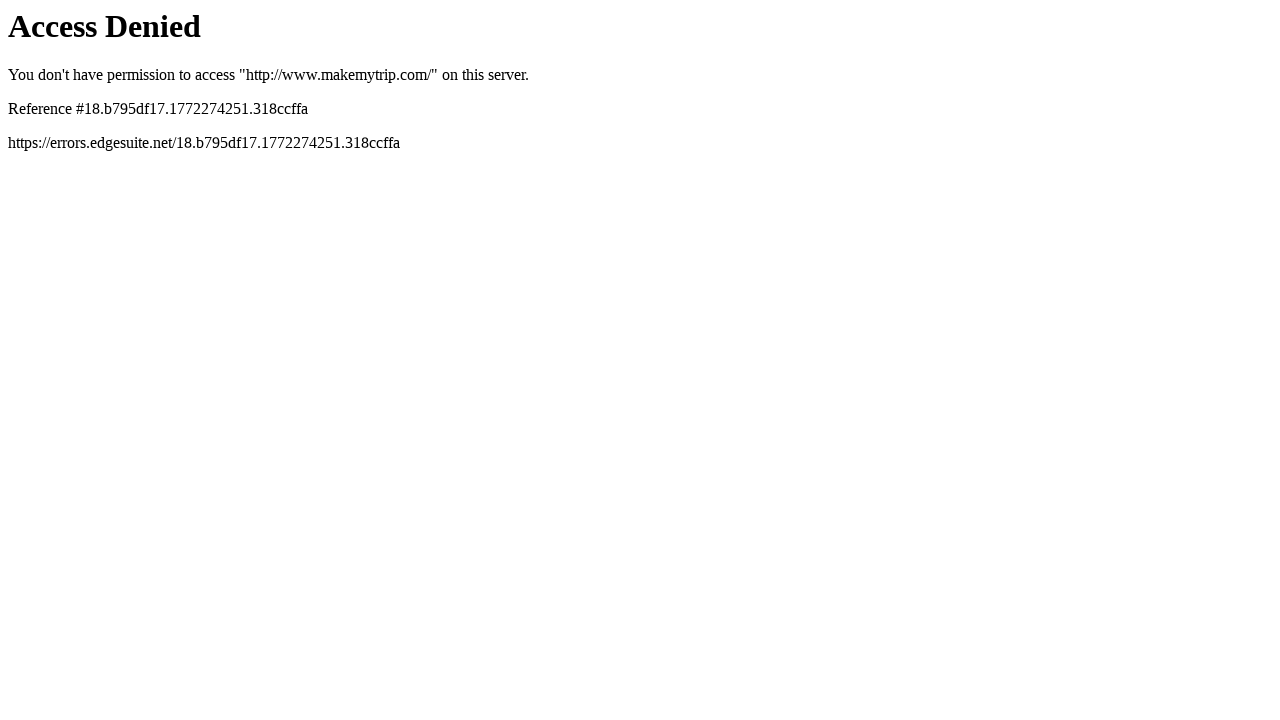

Verified page has loaded successfully with a title
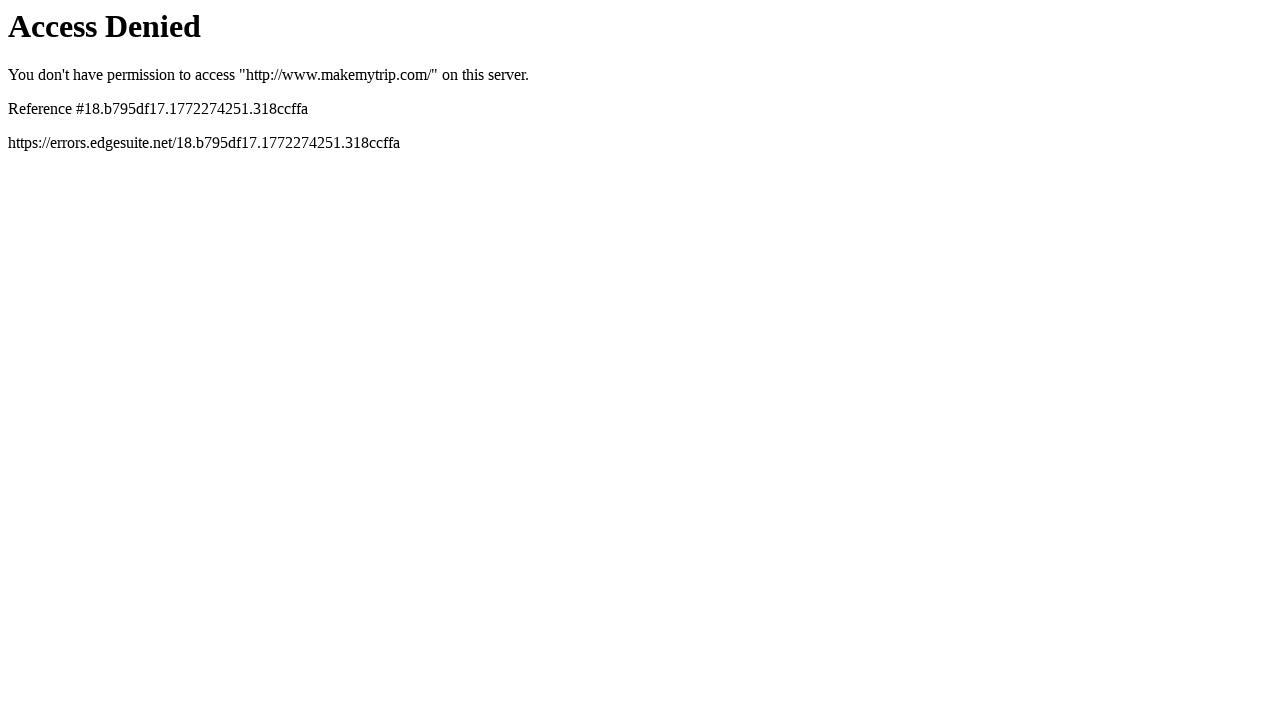

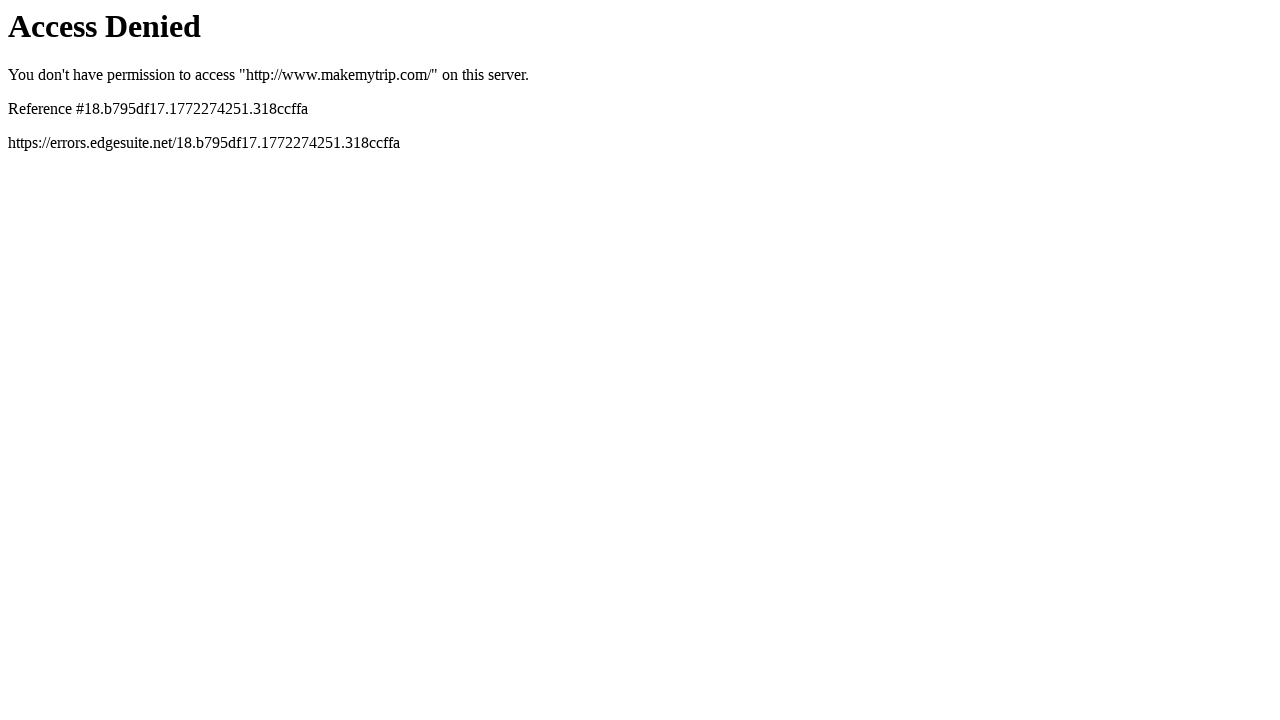